Tests dynamic form controls by clicking enable/disable buttons and verifying that a text input field becomes enabled or disabled accordingly

Starting URL: https://the-internet.herokuapp.com/dynamic_controls

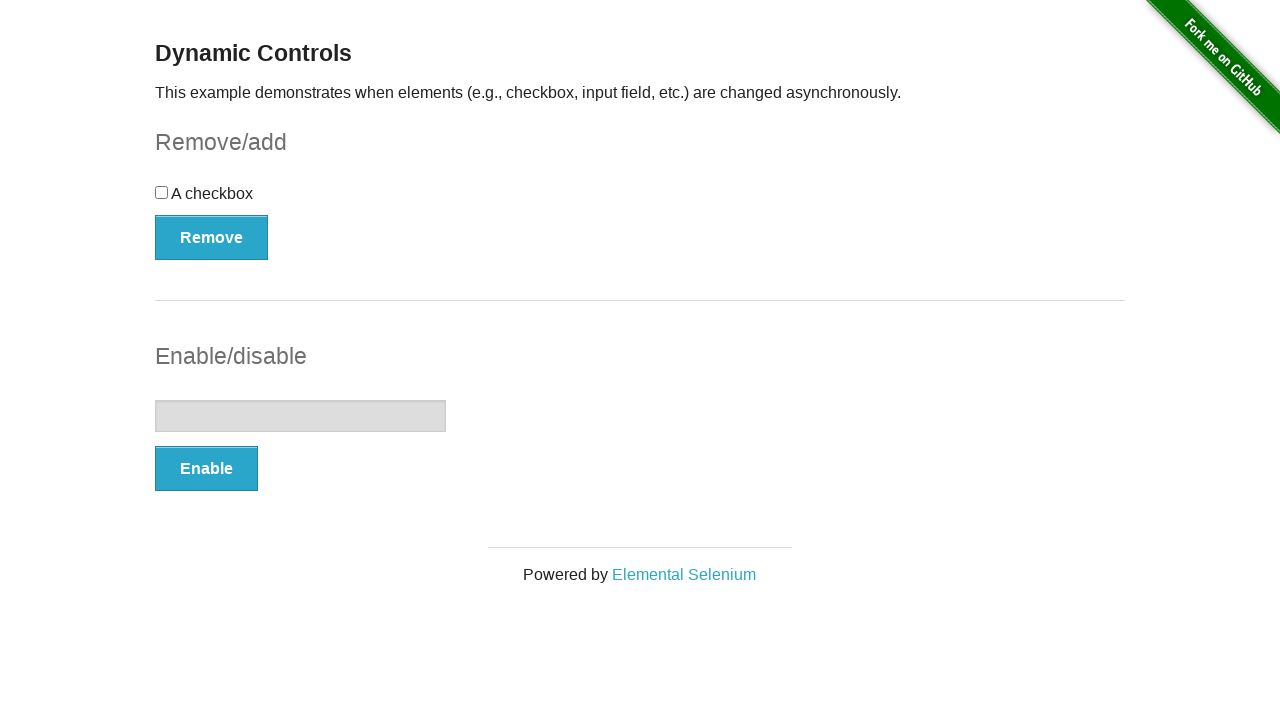

Clicked enable button to enable text input field at (206, 469) on button[onclick='swapInput()']
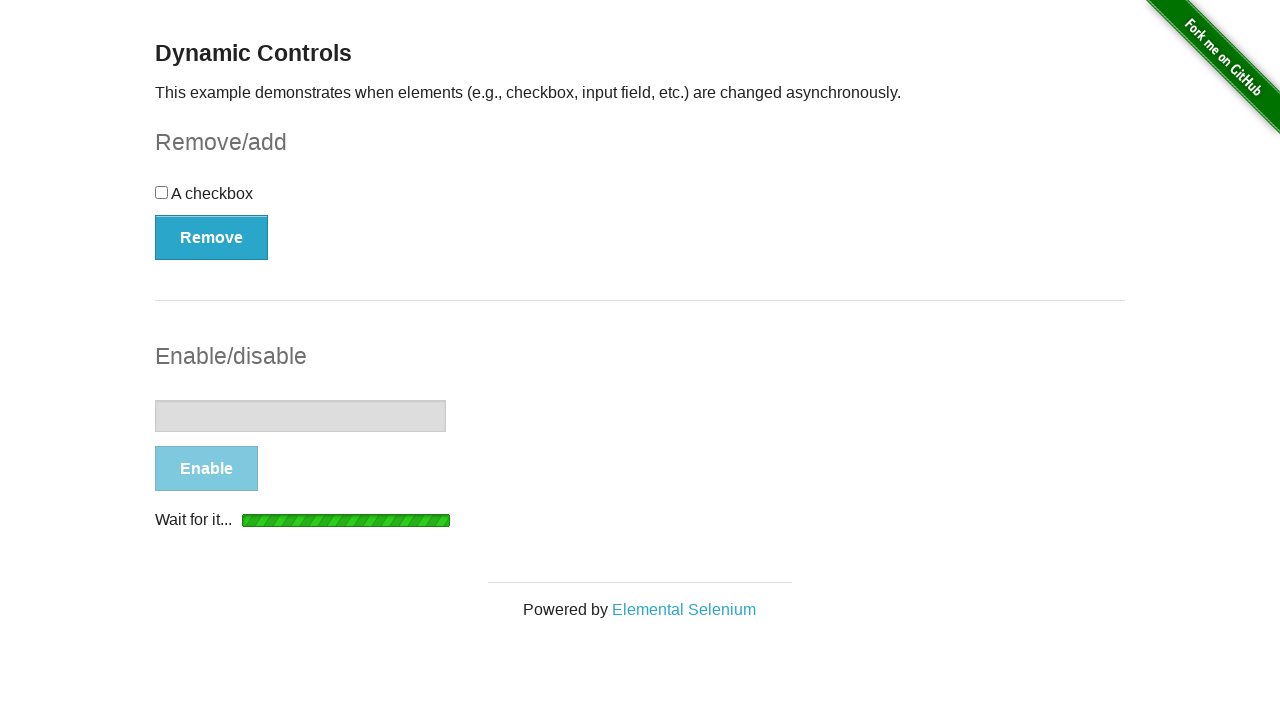

Waited for 'It's enabled!' message to appear
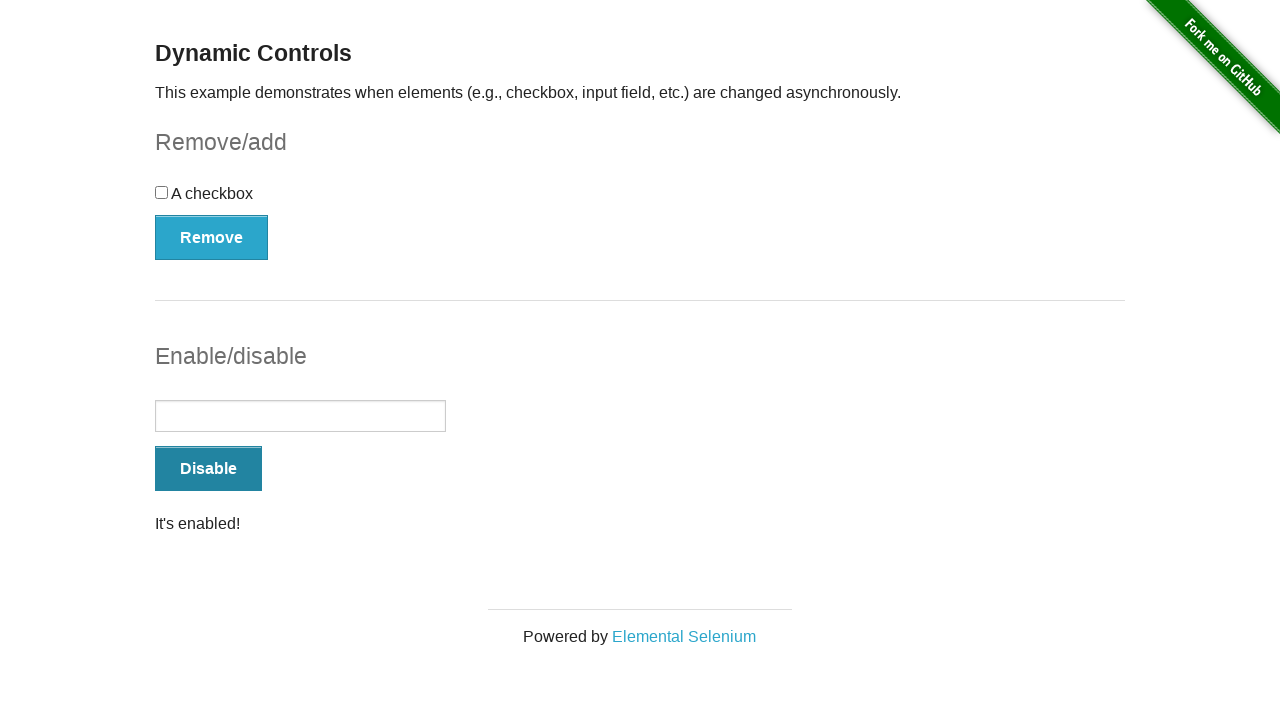

Verified message displays 'It's enabled!'
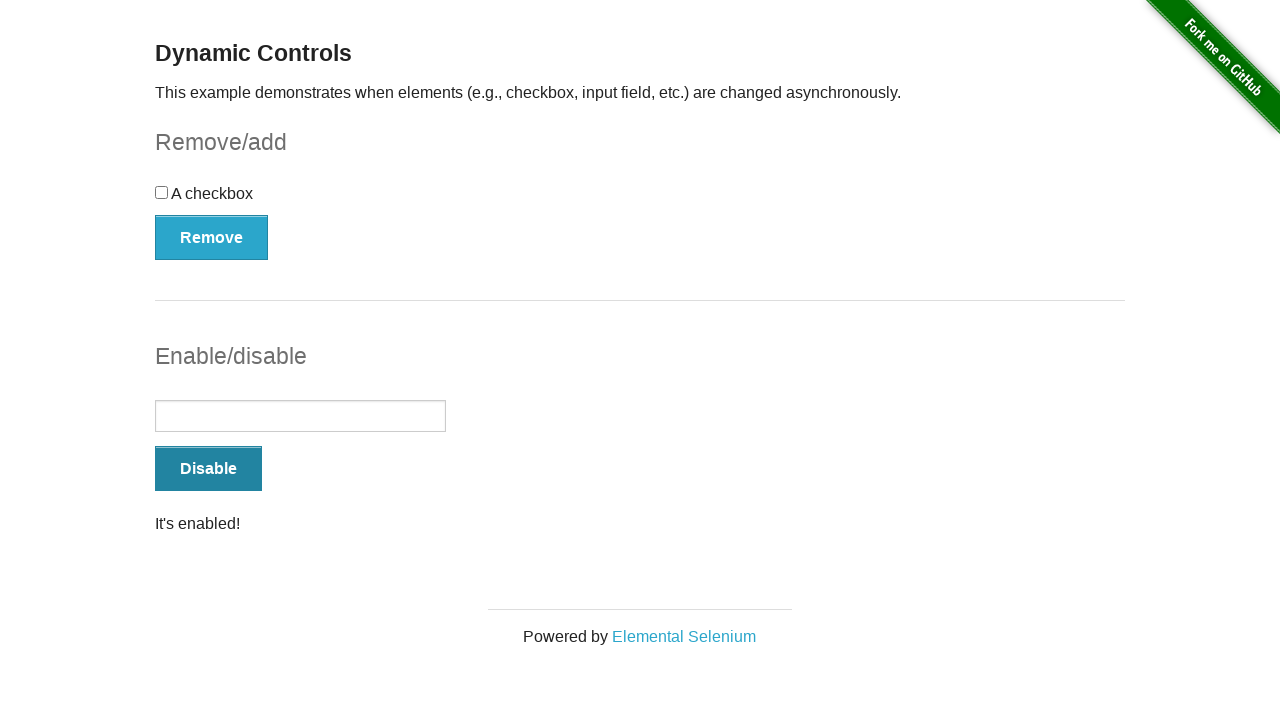

Filled enabled text input field with 'My name is Ahmet!' on //input[@type='text']
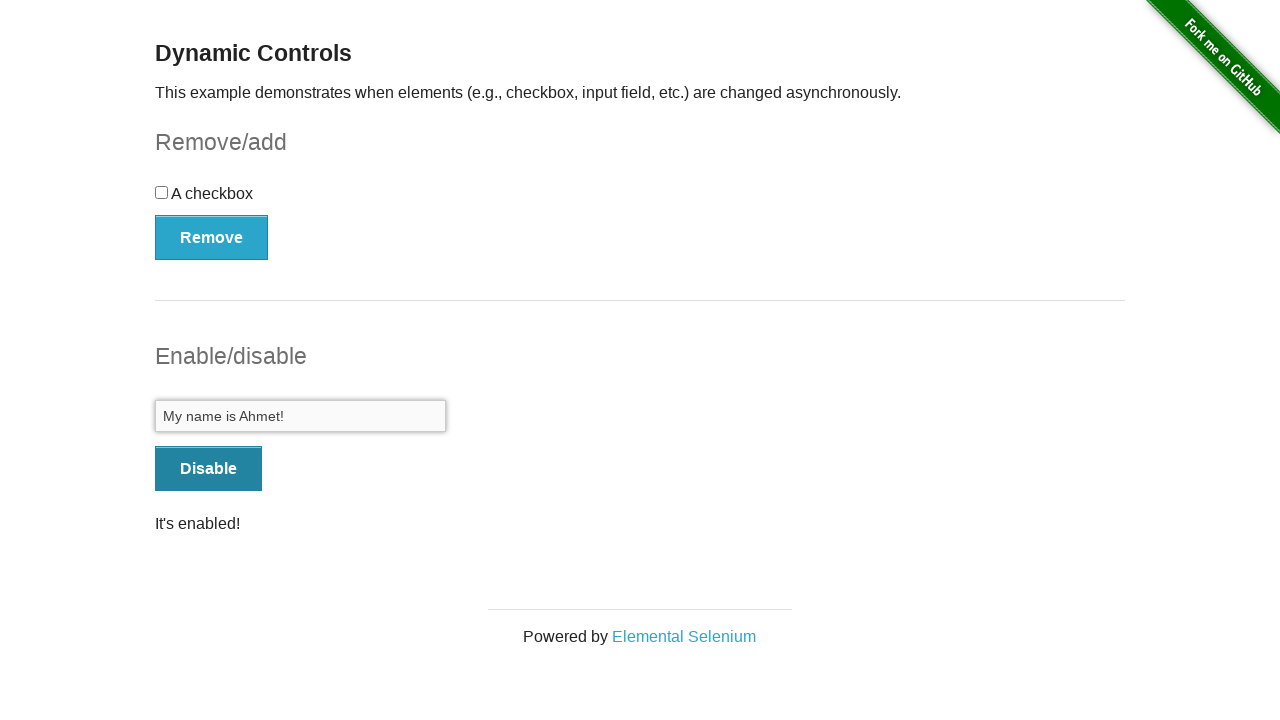

Verified text input field is enabled
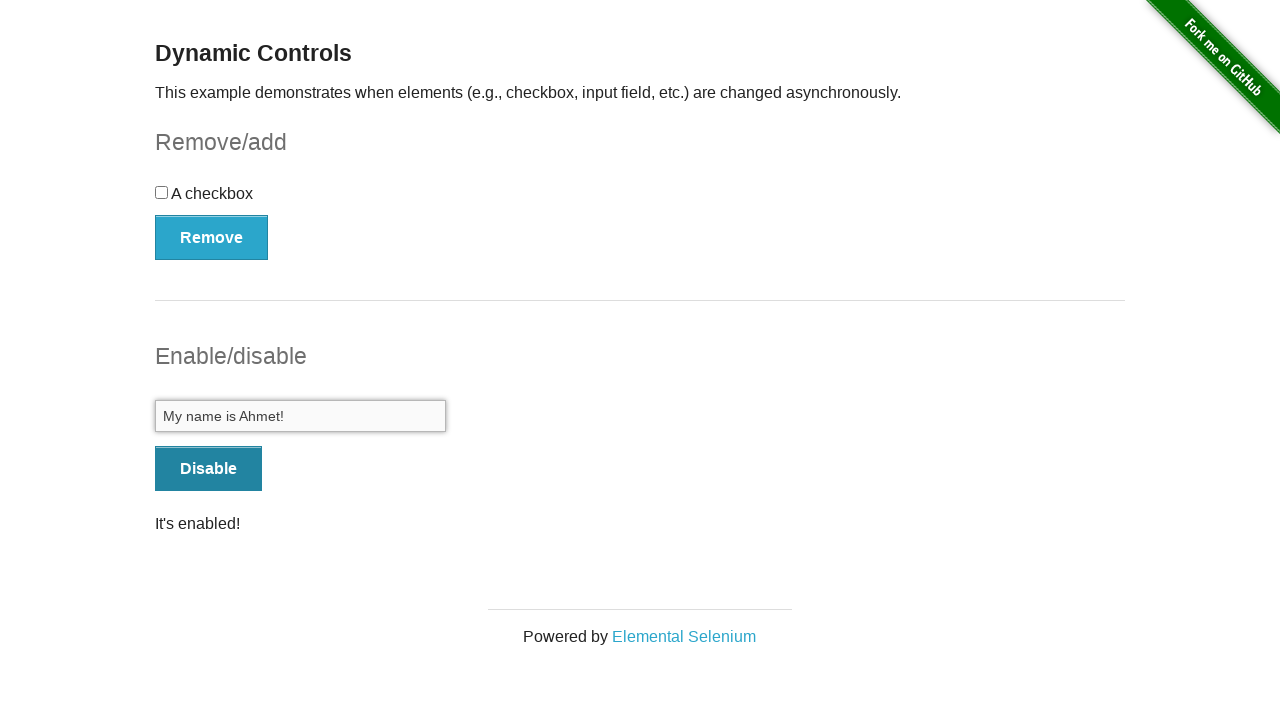

Clicked disable button to disable text input field at (208, 469) on #input-example button
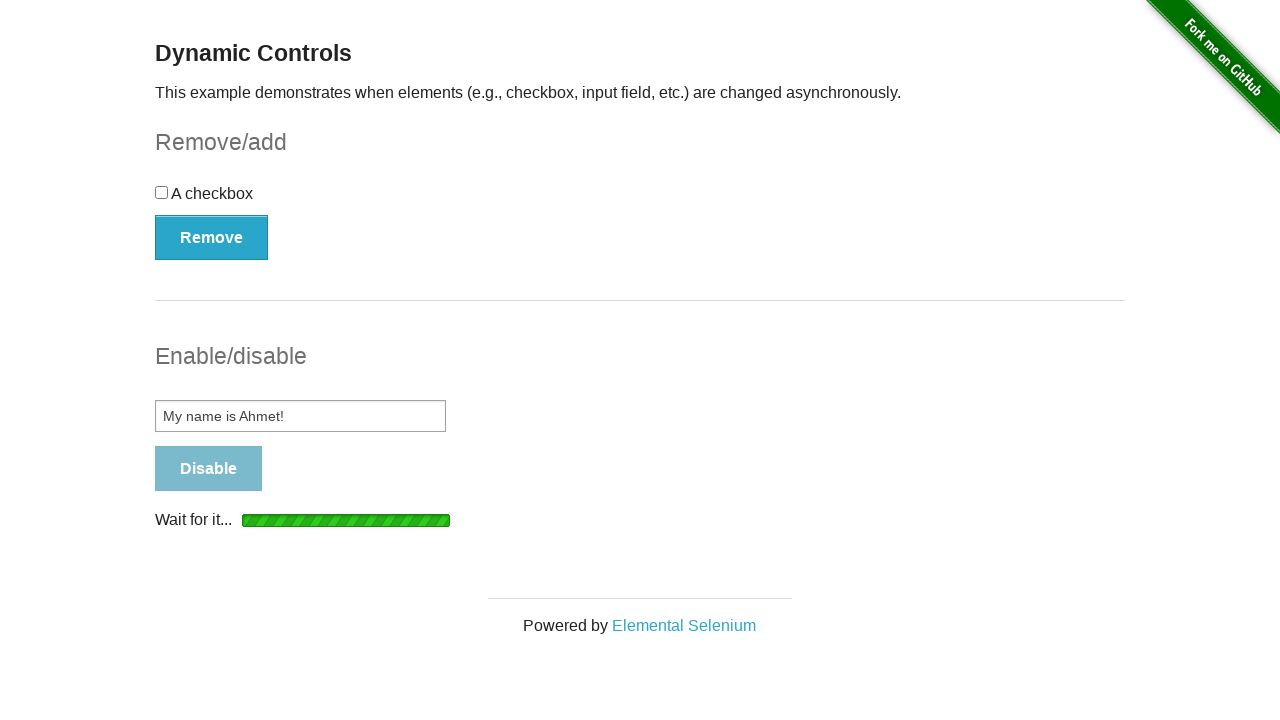

Waited for 'It's disabled!' message to appear
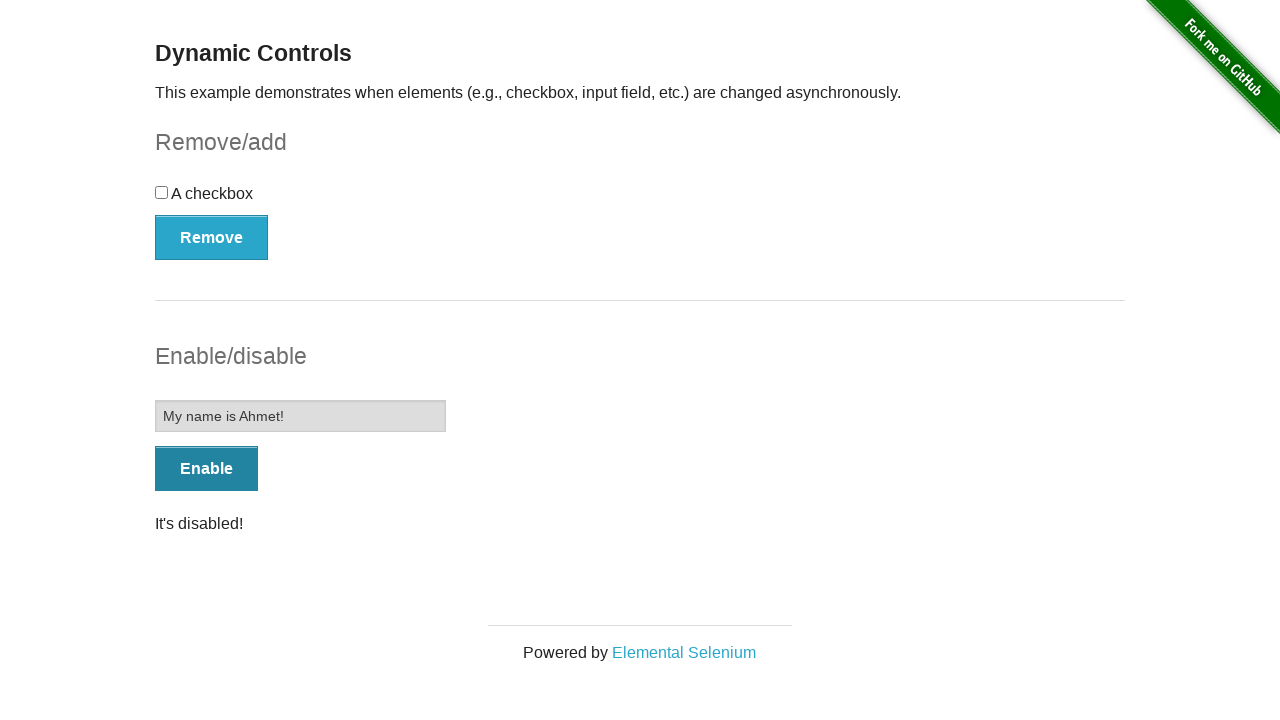

Verified message displays 'It's disabled!'
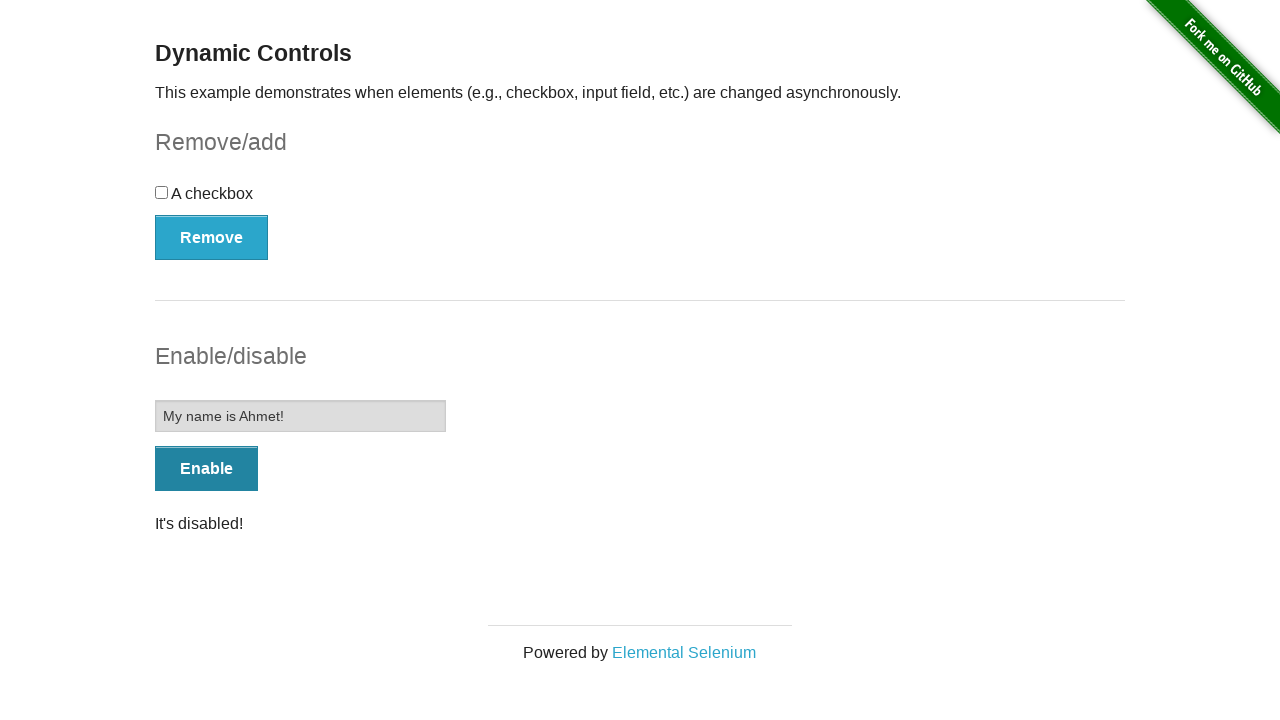

Verified text input field is now disabled
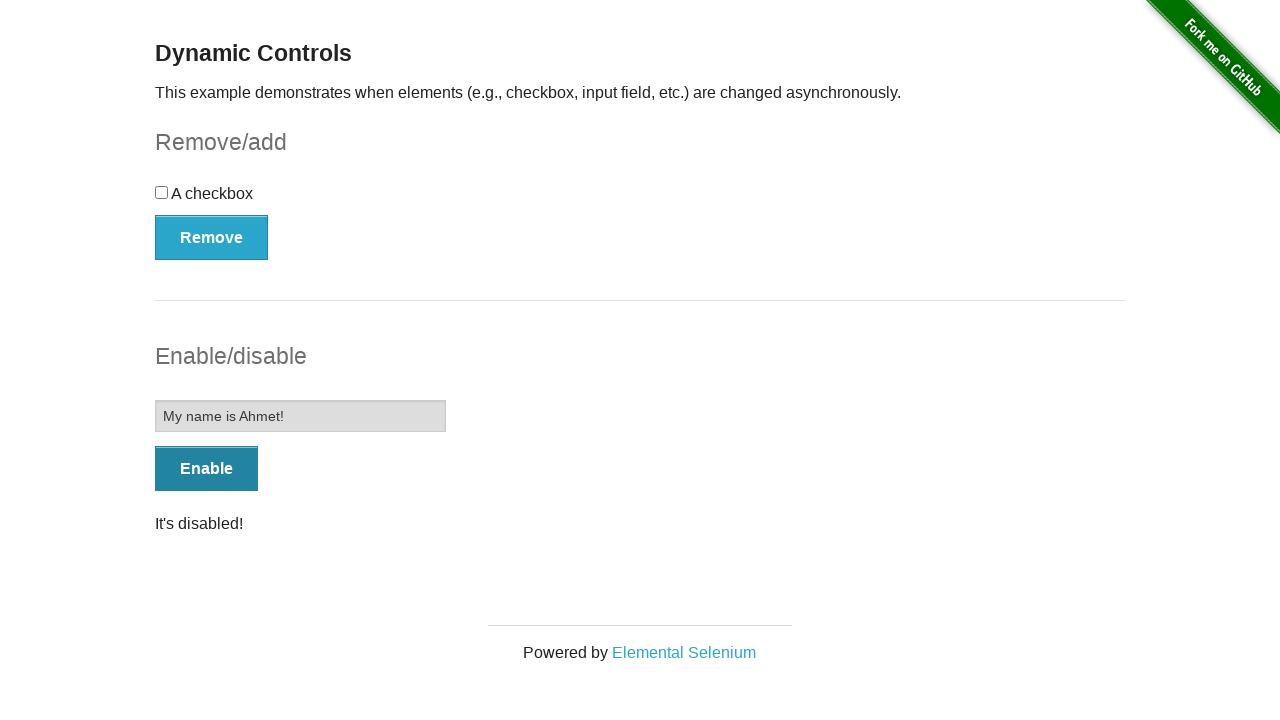

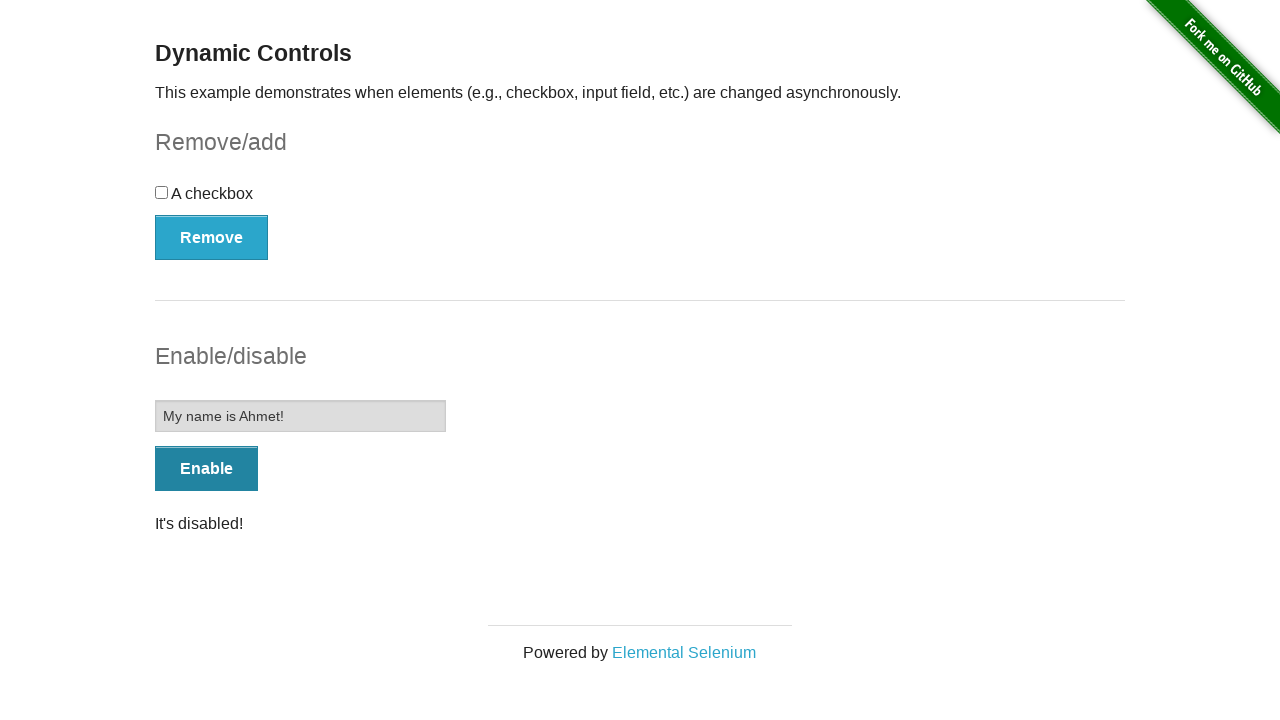